Opens the Ajio e-commerce website and waits for the page to load

Starting URL: https://www.ajio.com/

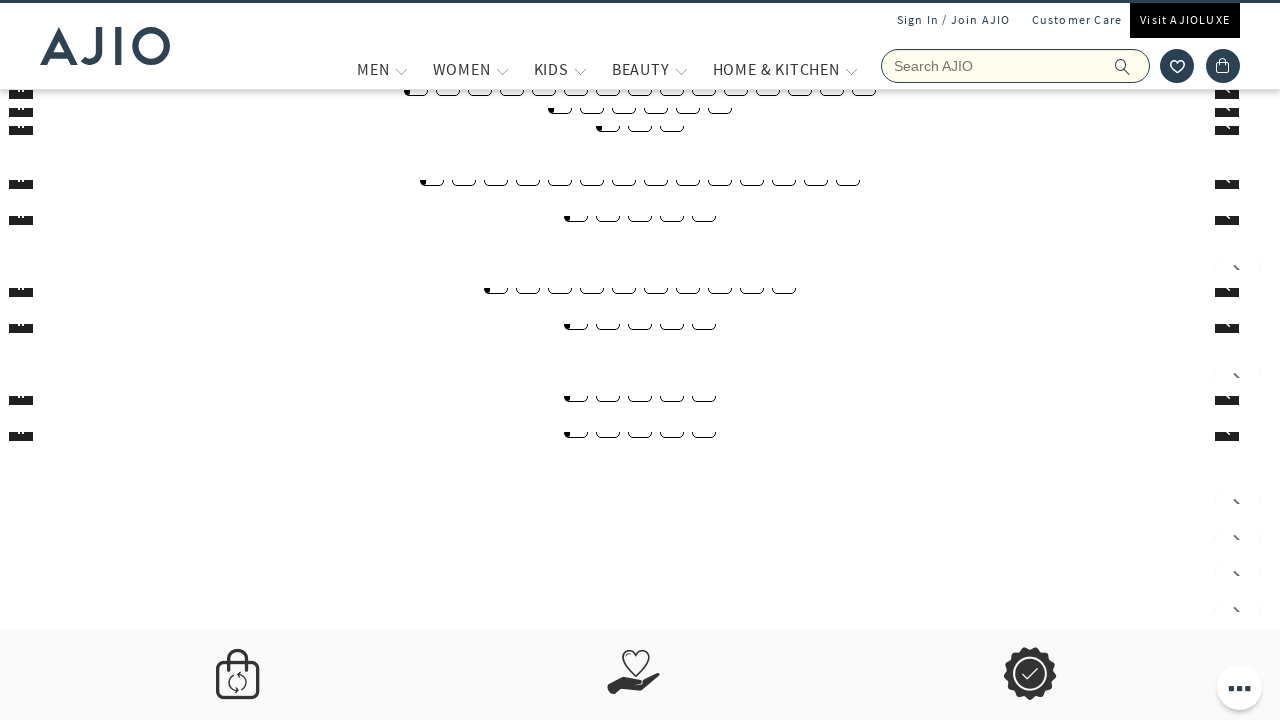

Navigated to Ajio e-commerce website
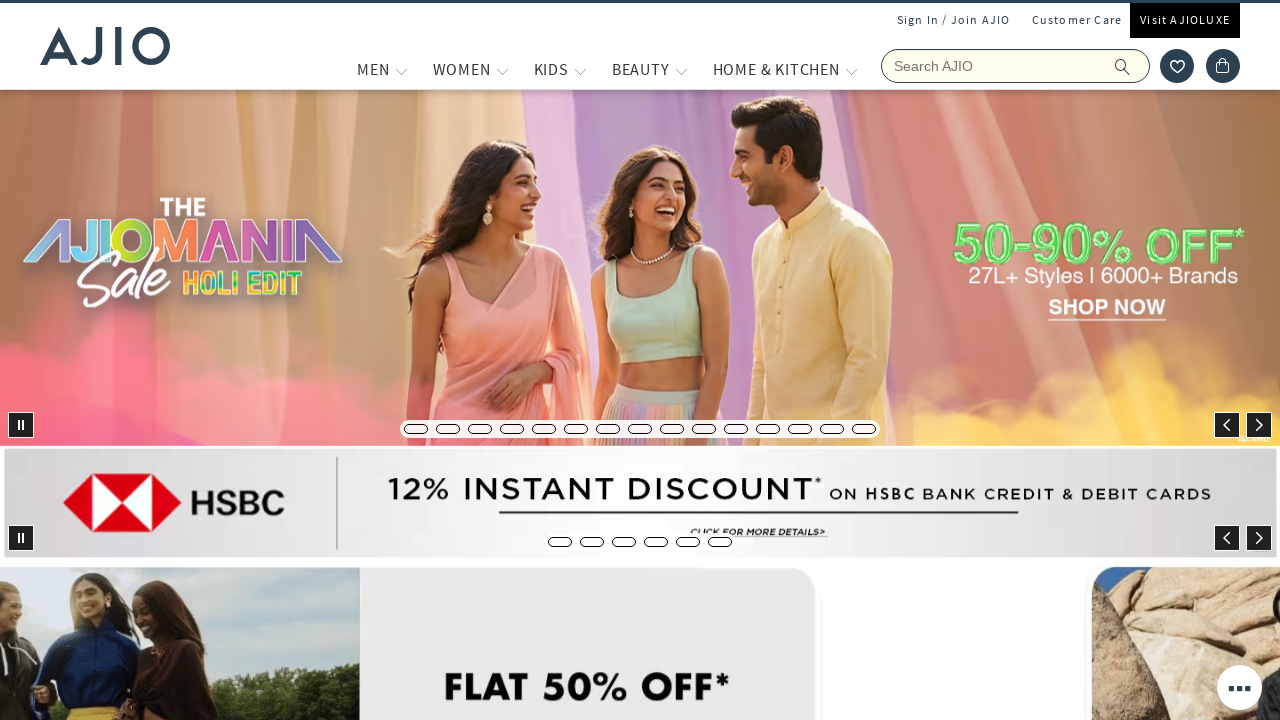

Page fully loaded and network became idle
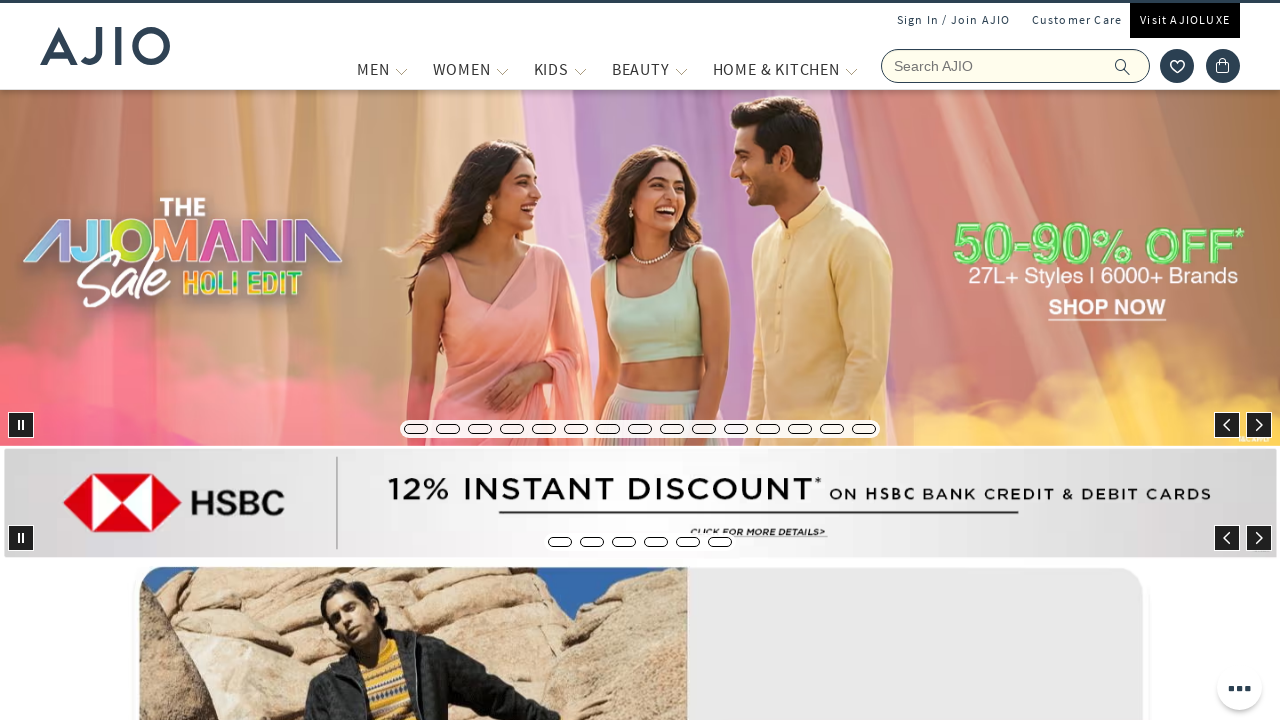

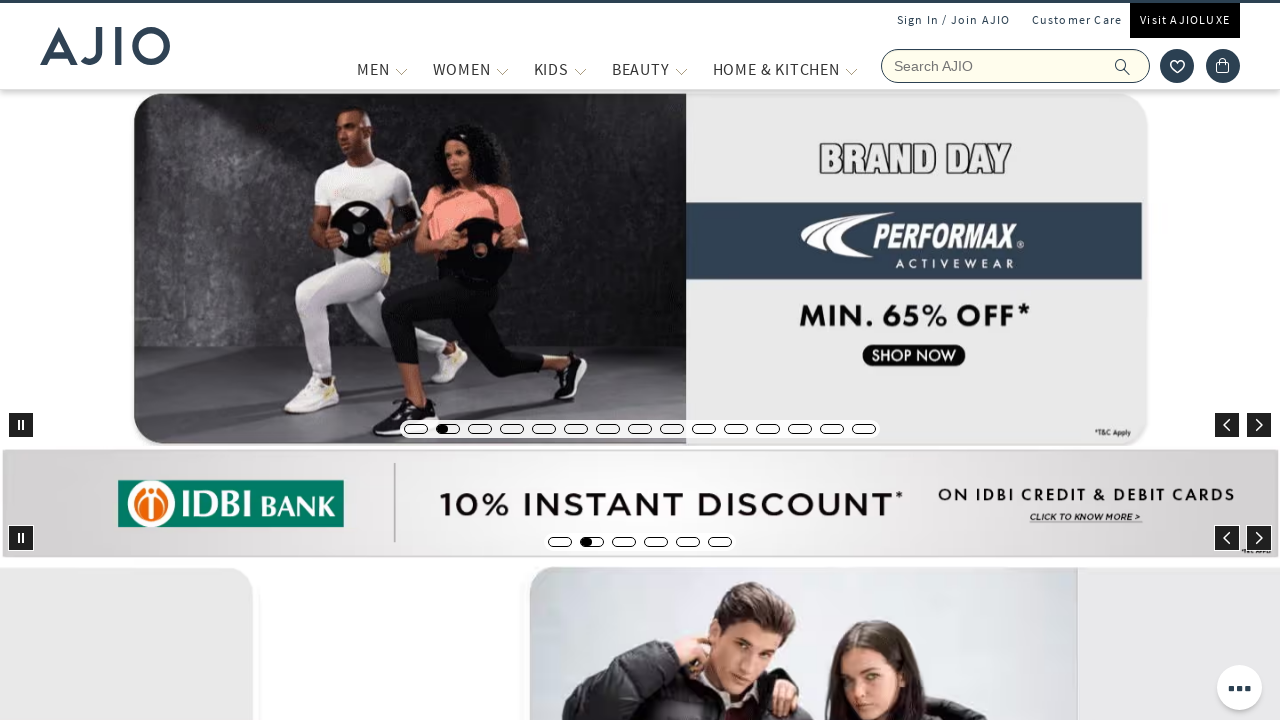